Tests table sorting functionality by clicking on a column header and verifying that the data is sorted correctly

Starting URL: https://rahulshettyacademy.com/seleniumPractise/#/offers

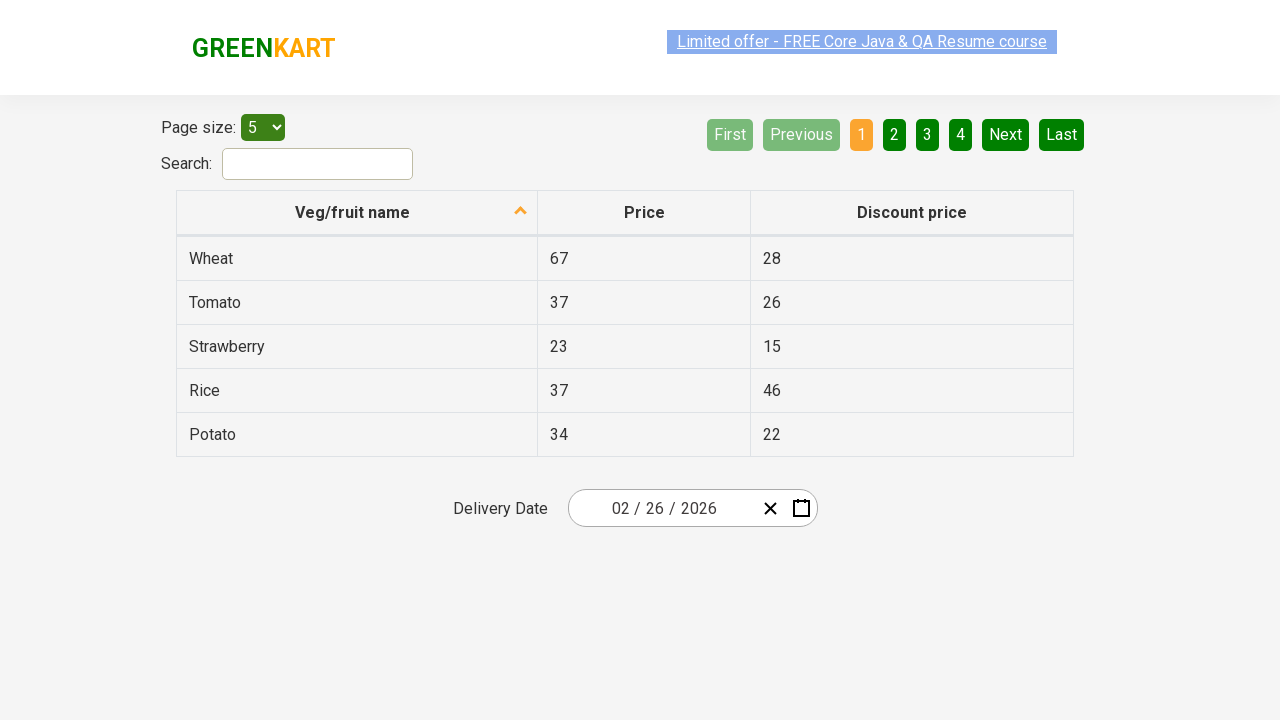

Clicked on first column header to sort table at (357, 213) on xpath=//tr/th[1]
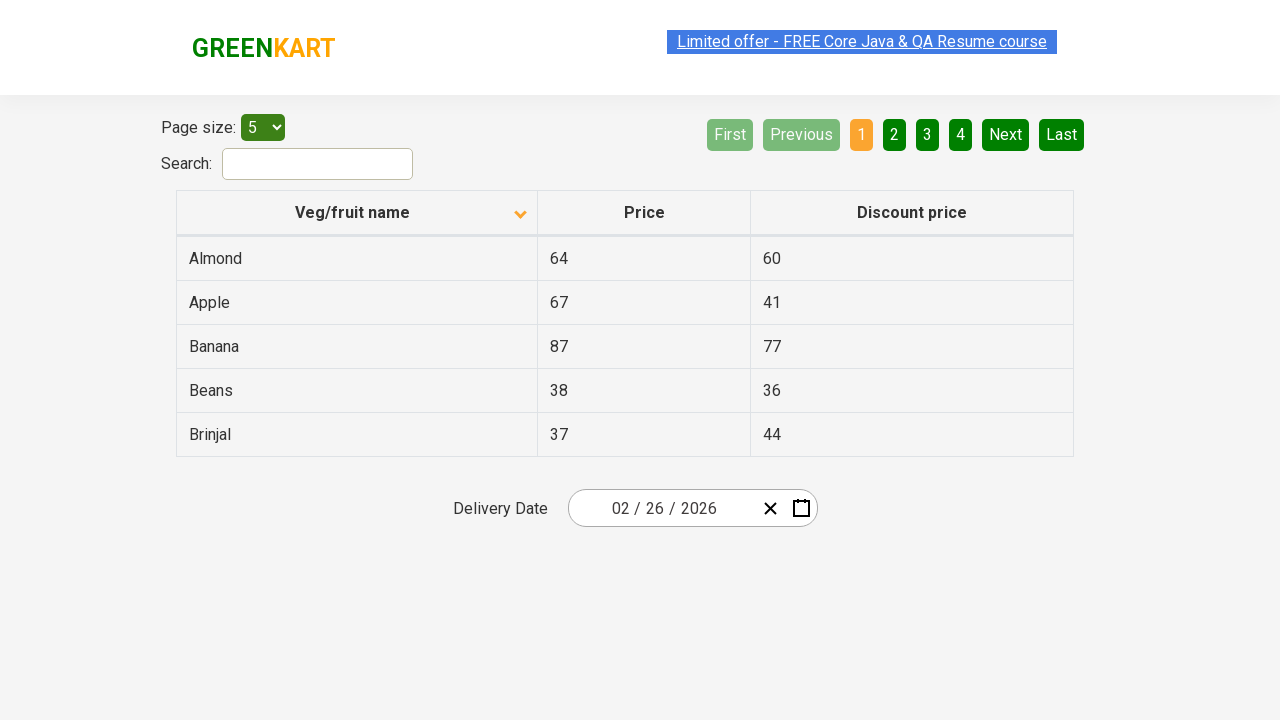

Waited 500ms for table sorting animation to complete
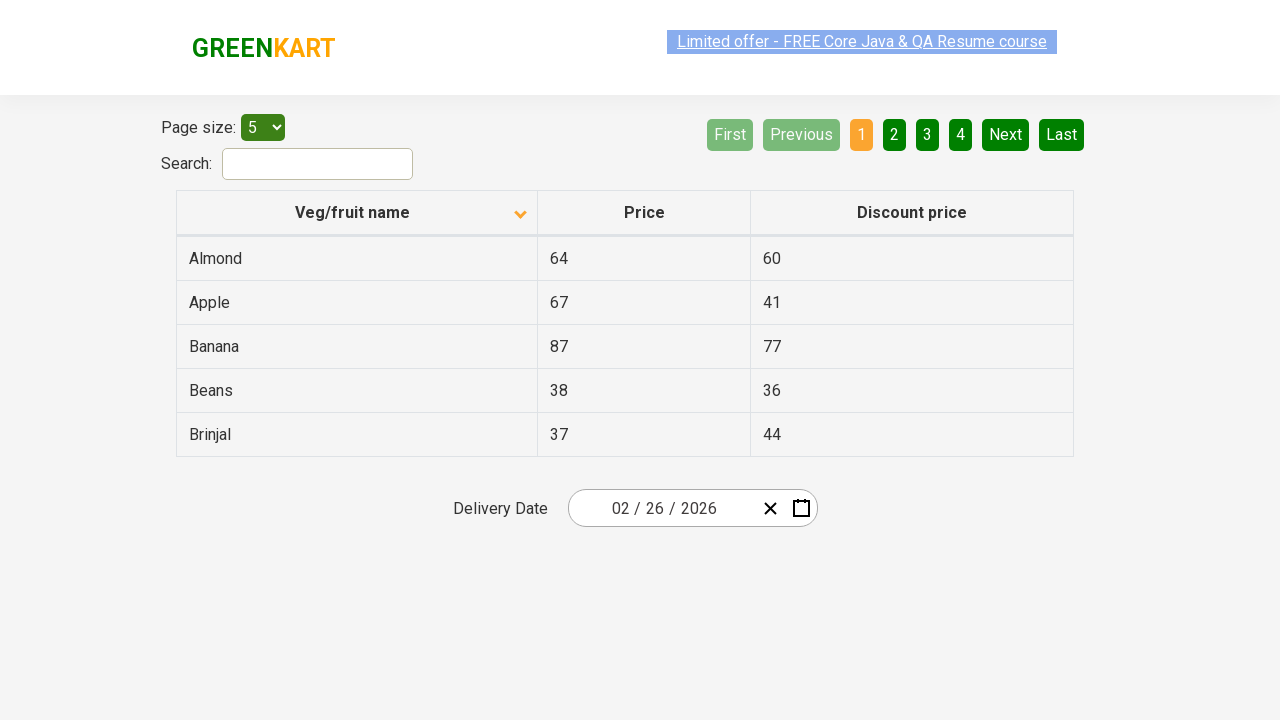

Retrieved all elements from first column
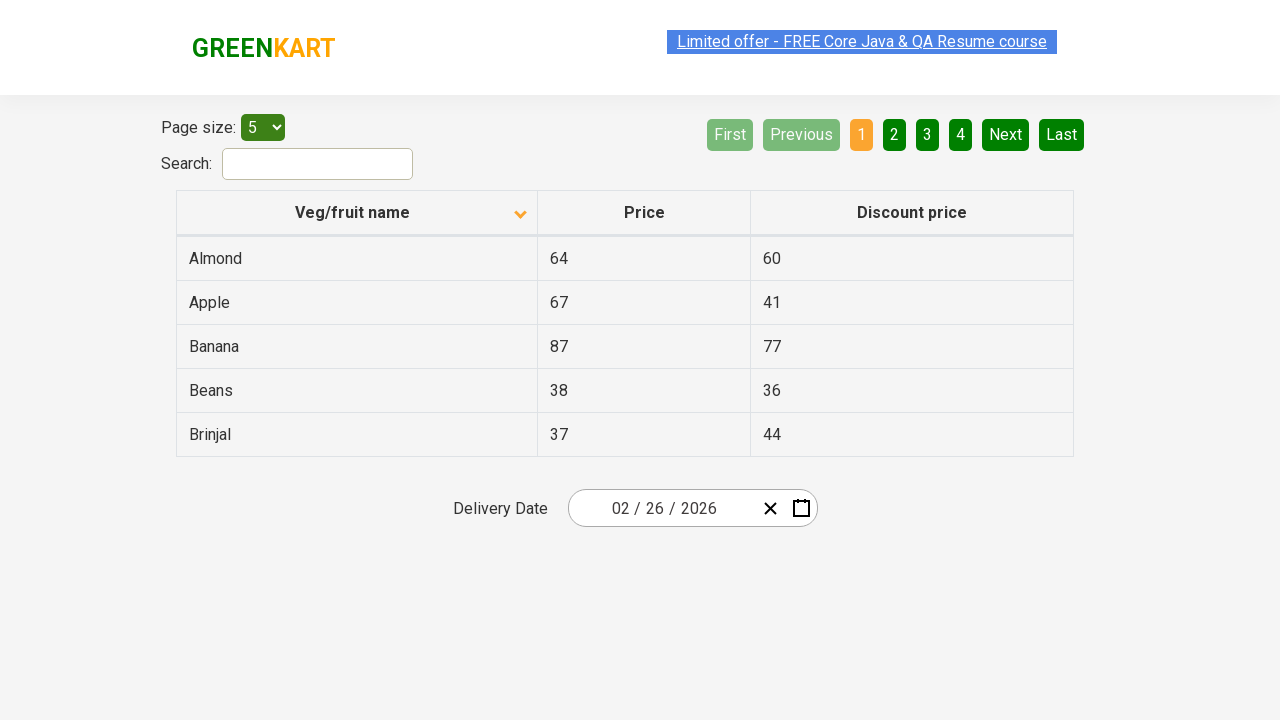

Extracted text content from all column elements
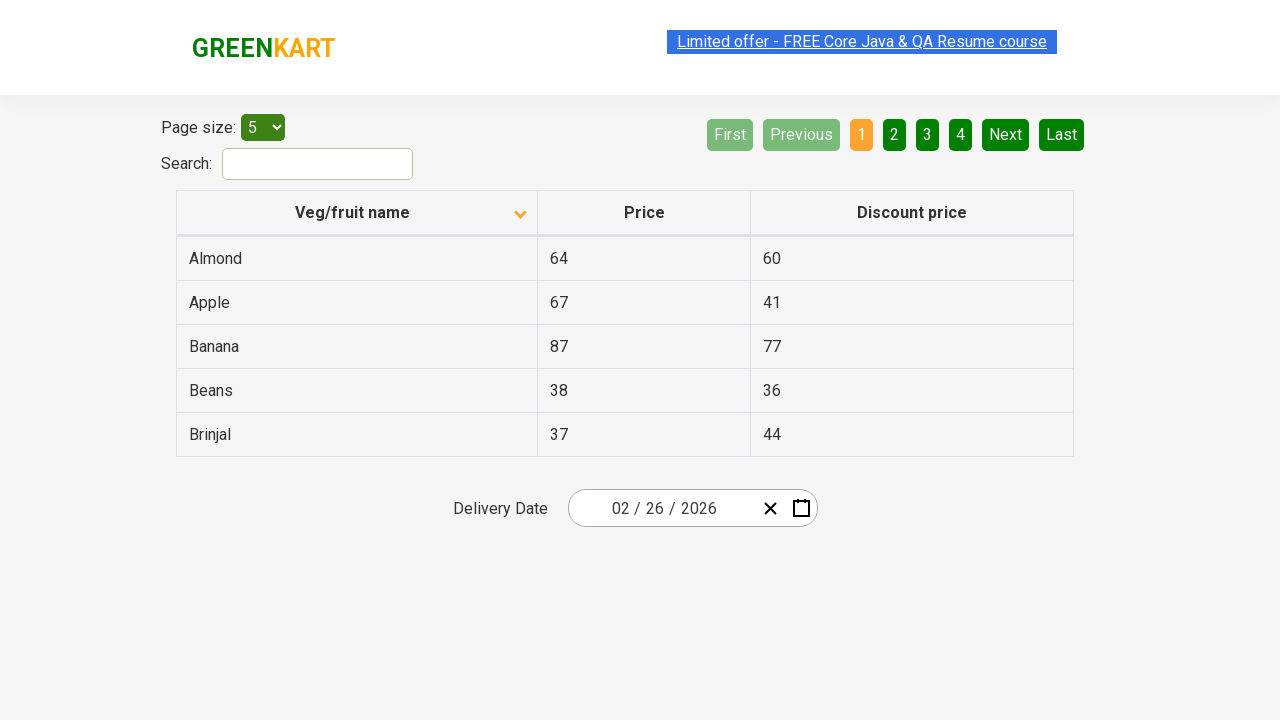

Created sorted version of column data for comparison
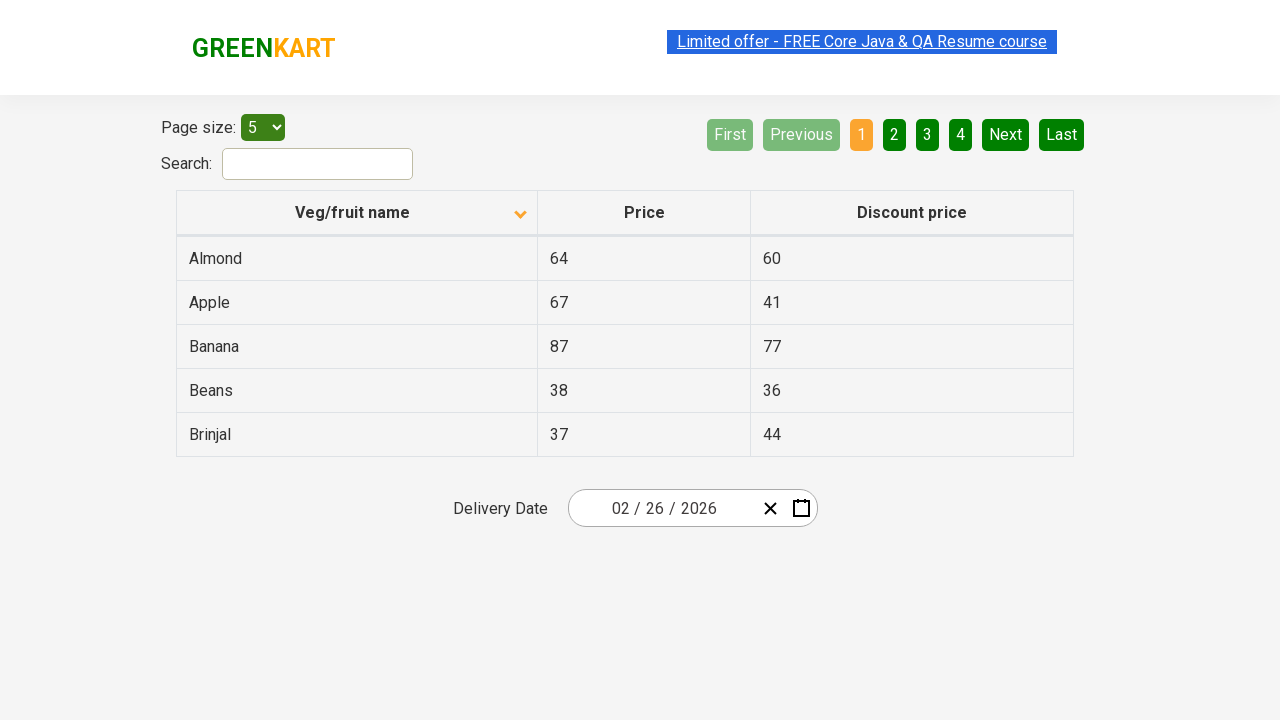

Verified that table data is sorted correctly in ascending order
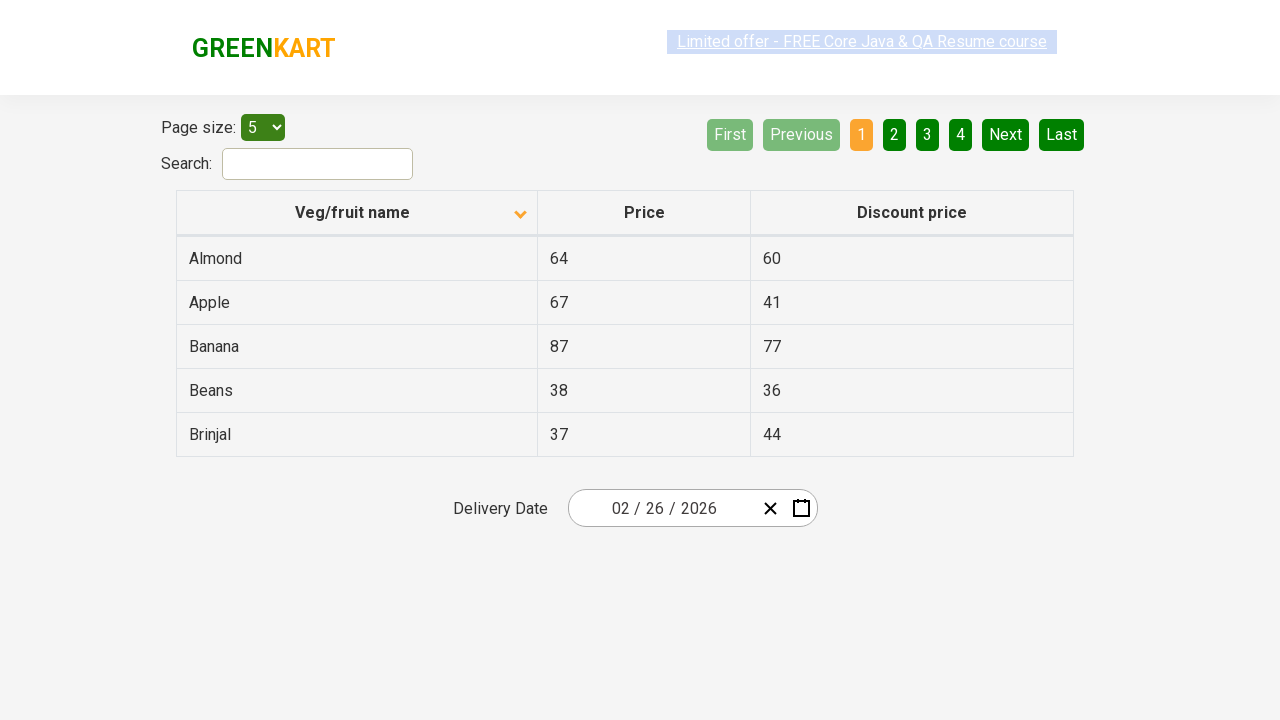

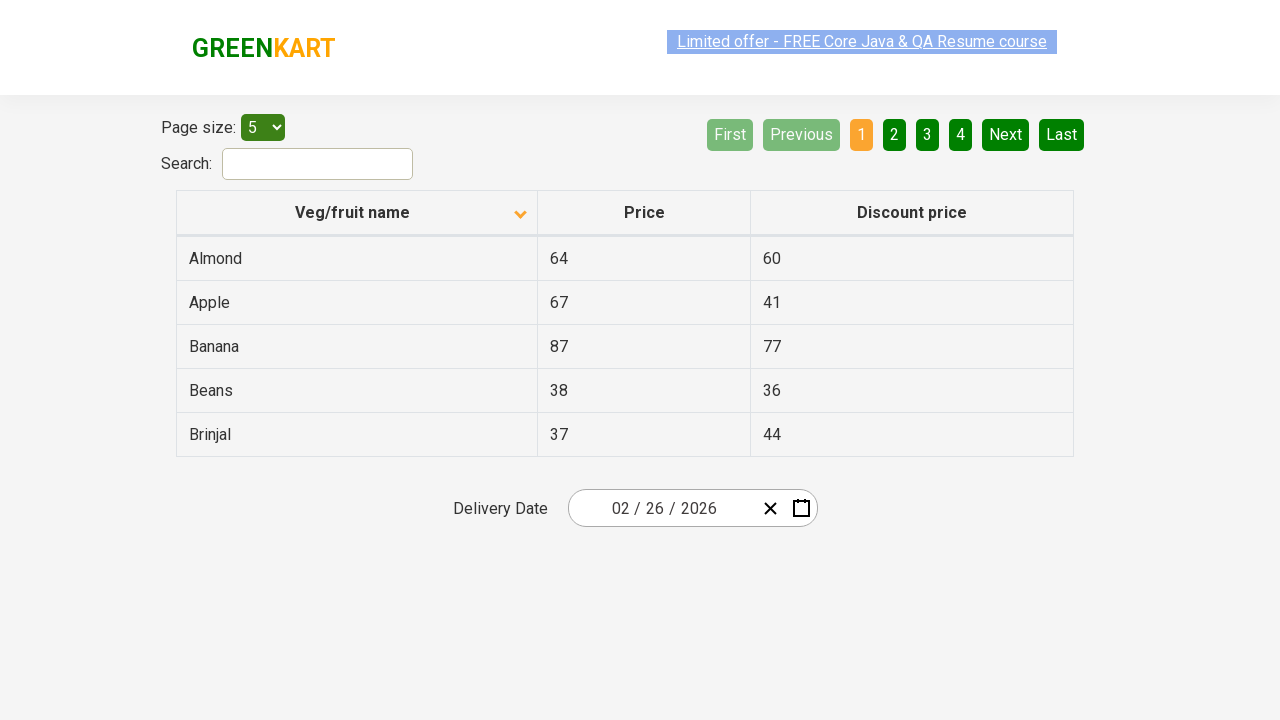